Tests checkbox functionality by selecting and unselecting checkboxes on the page and verifying their states

Starting URL: https://the-internet.herokuapp.com/checkboxes

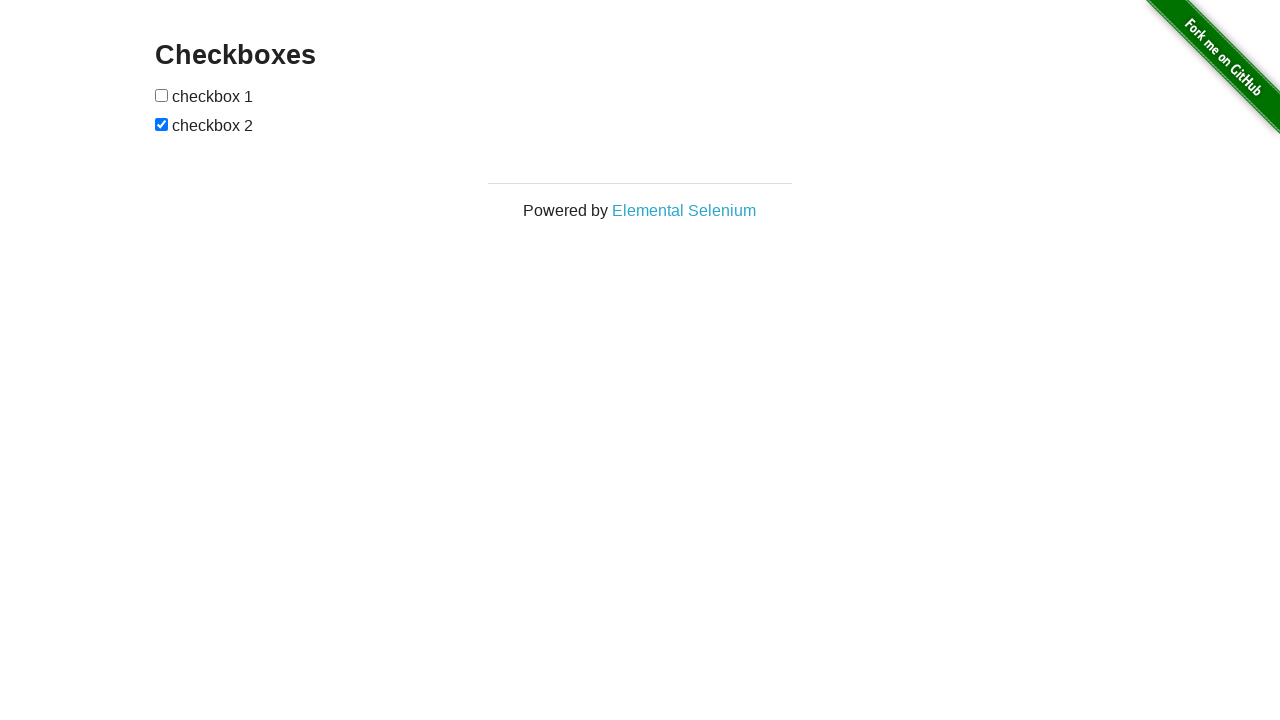

Waited for checkboxes container to be visible
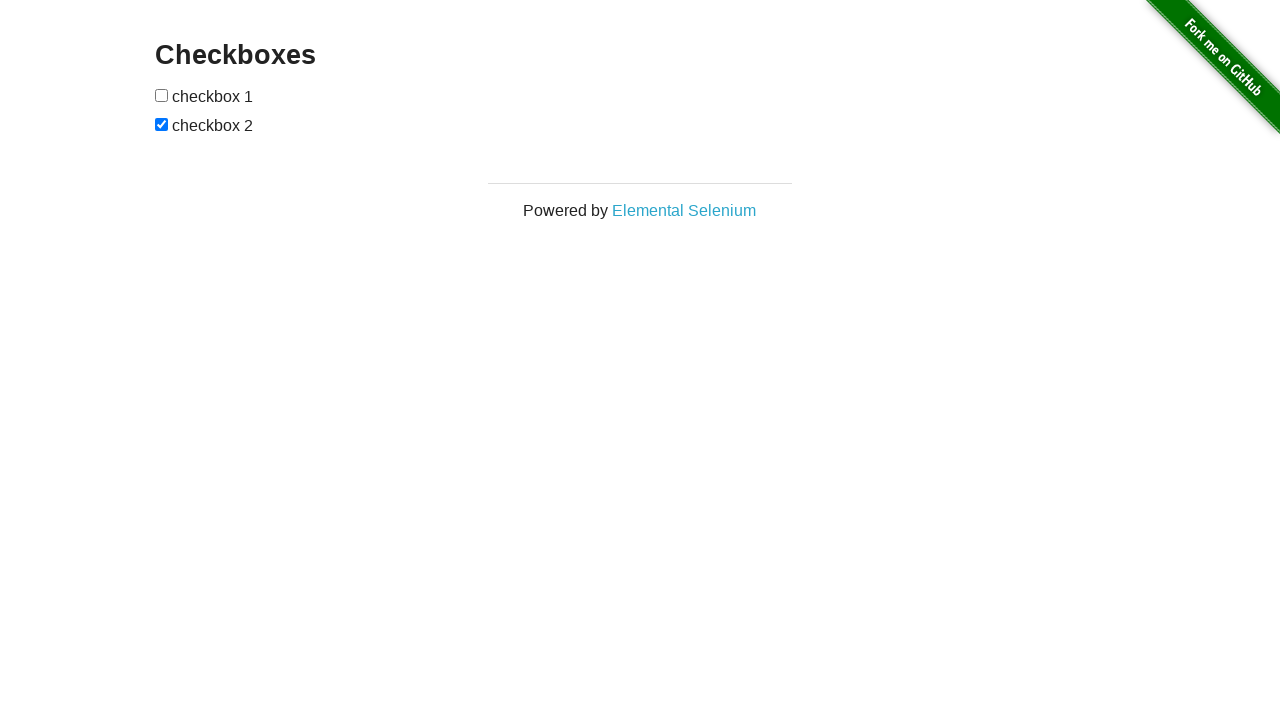

Checked the first checkbox at (162, 95) on input:nth-child(1)
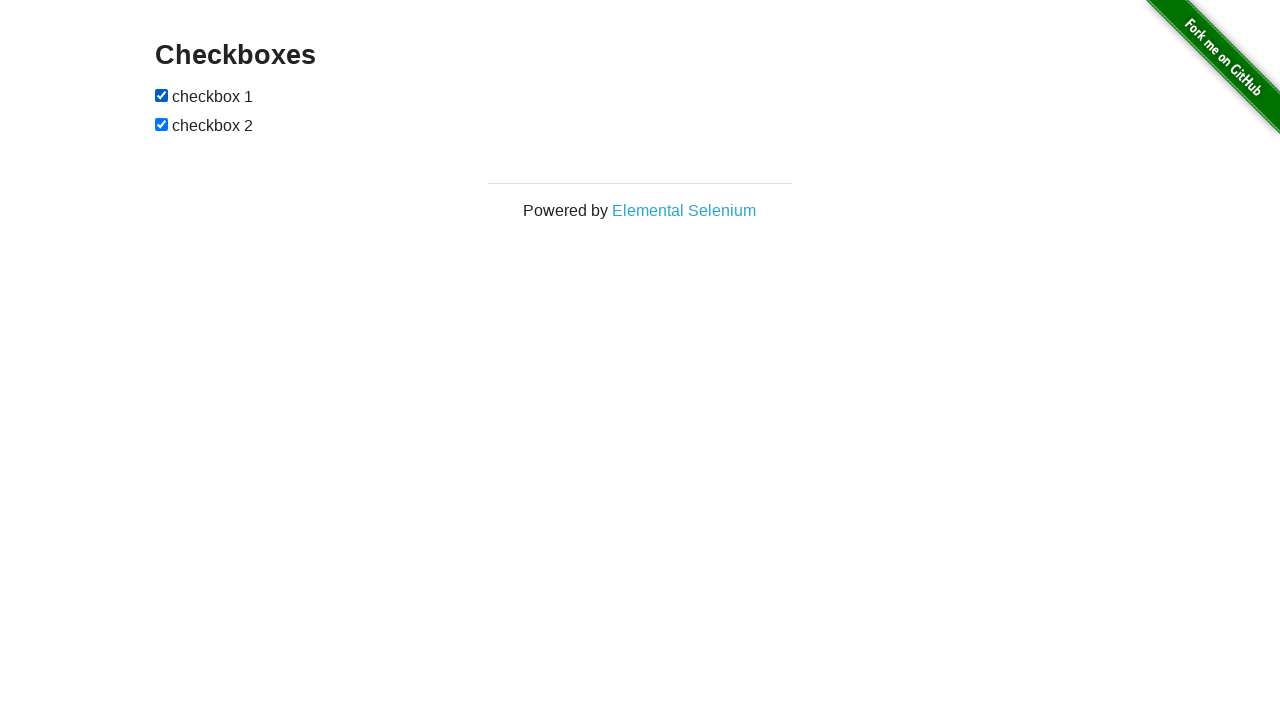

Unchecked the second checkbox at (162, 124) on input:nth-child(3)
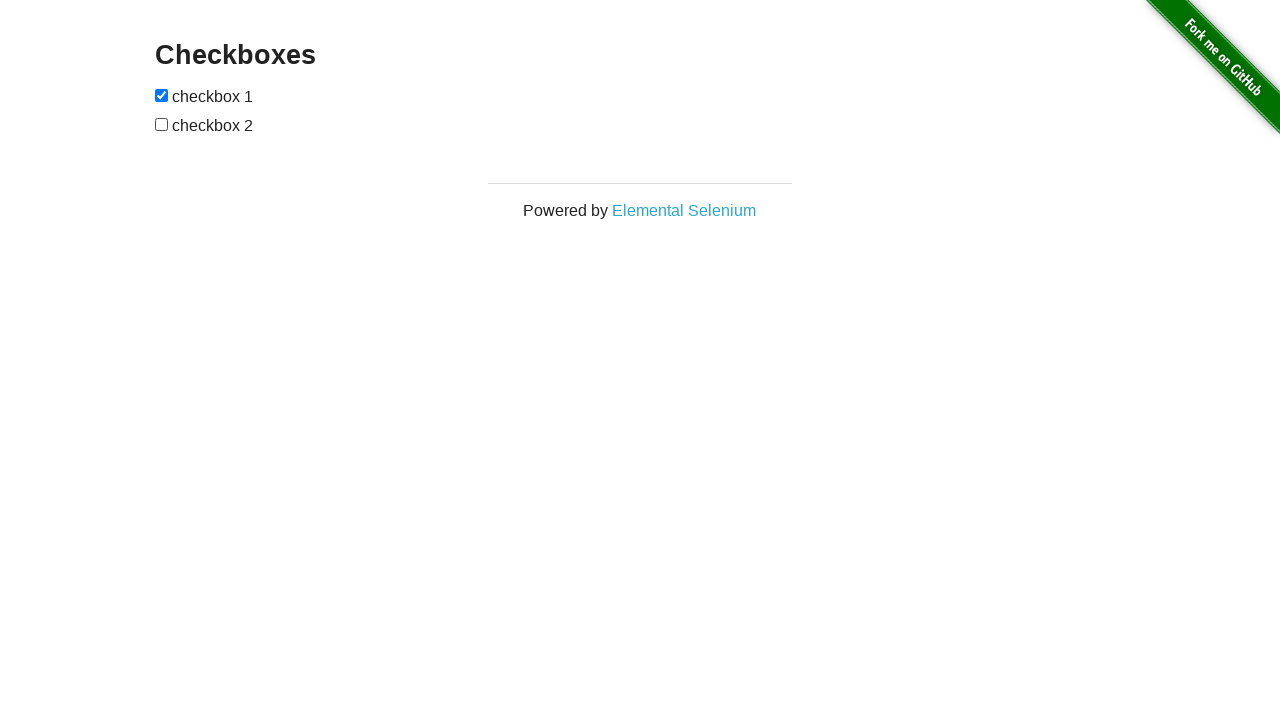

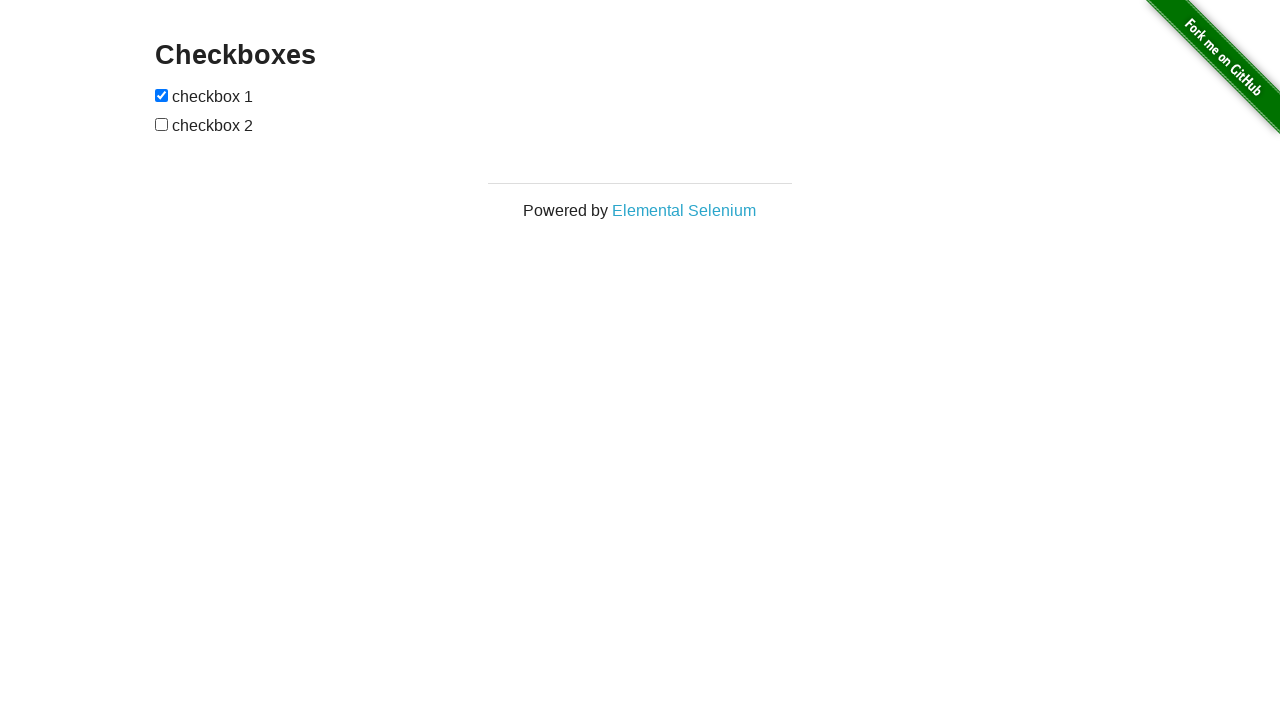